Tests form input functionality on W3Schools tryit page by switching to an iframe, filling first name and last name fields, and submitting the form

Starting URL: https://www.w3schools.com/tags/tryit.asp?filename=tryhtml_input_test

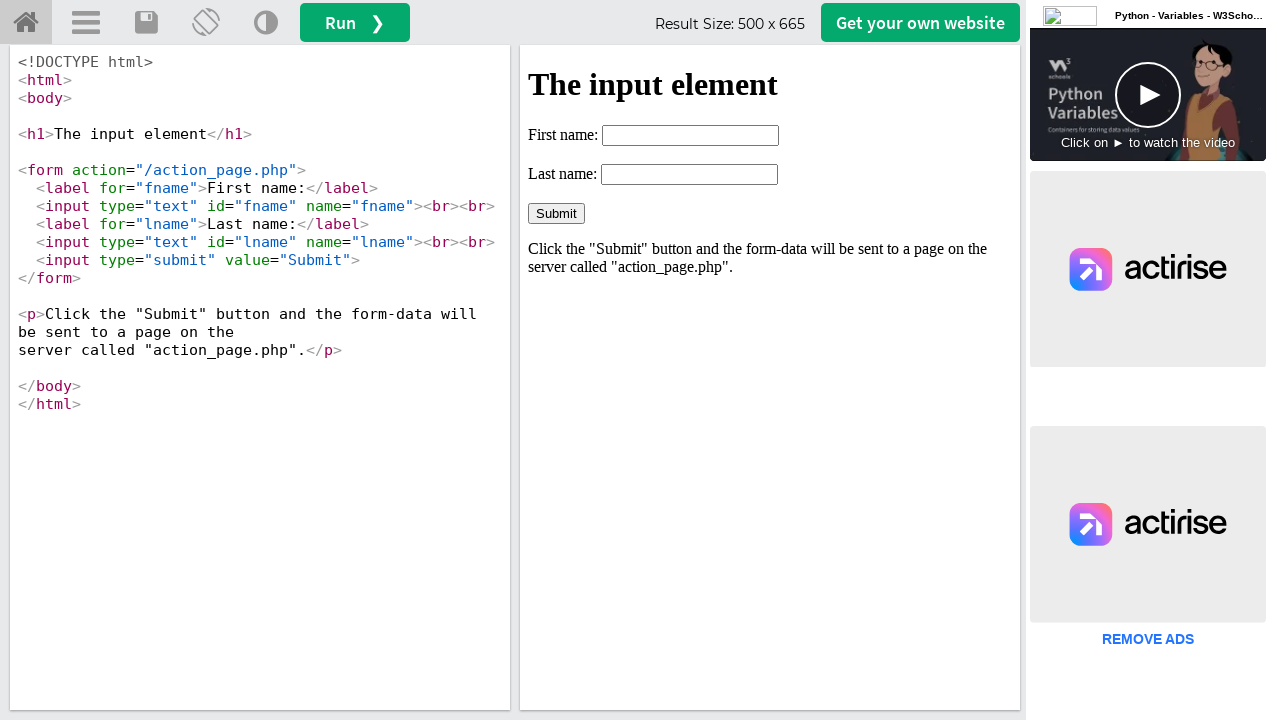

Located iframe with ID 'iframeResult'
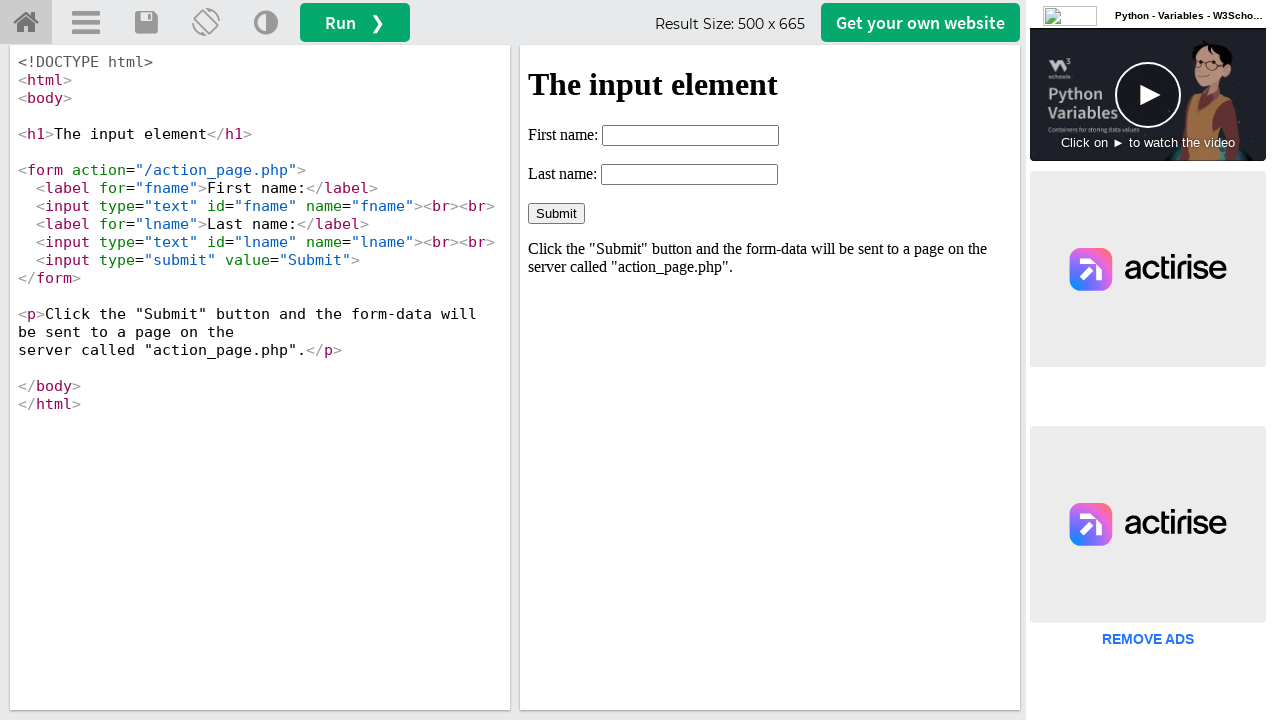

Filled first name field with 'varma' on #iframeResult >> internal:control=enter-frame >> xpath=//*[contains(@id,'fname')
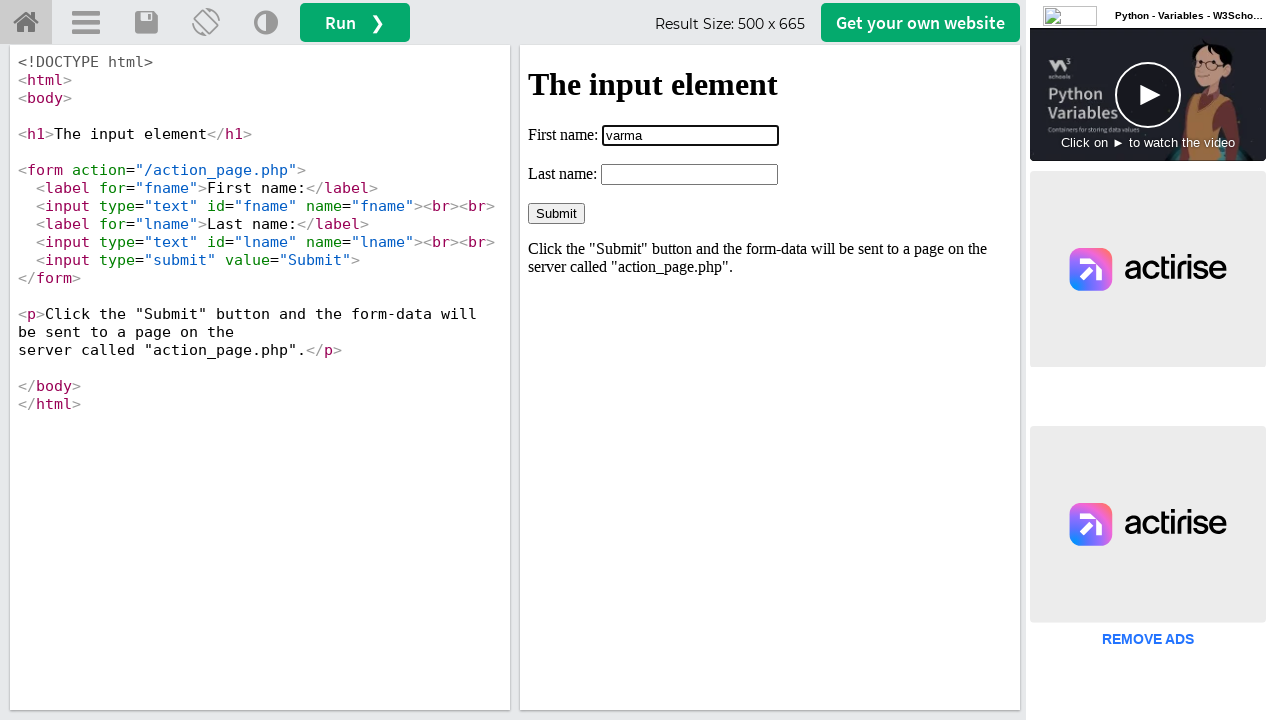

Pressed Enter on first name field on #iframeResult >> internal:control=enter-frame >> xpath=//*[contains(@id,'fname')
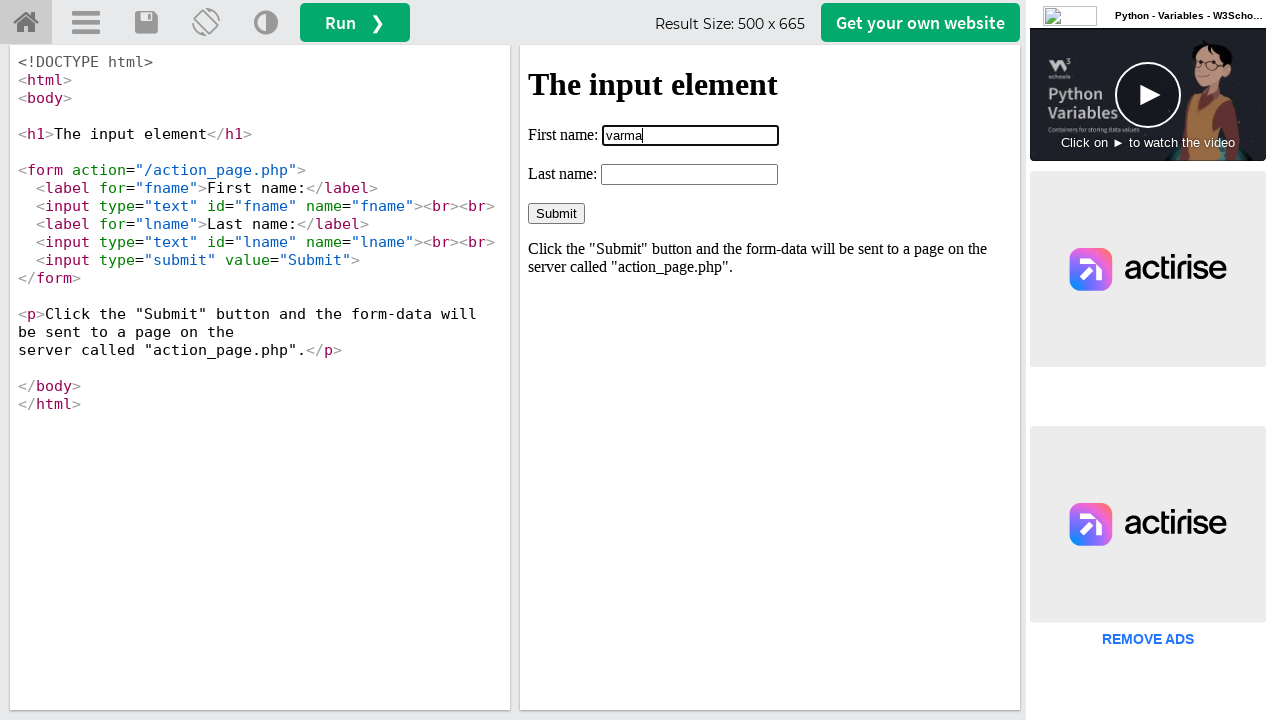

Filled last name field with 'mode' on #iframeResult >> internal:control=enter-frame >> input[name='lname']
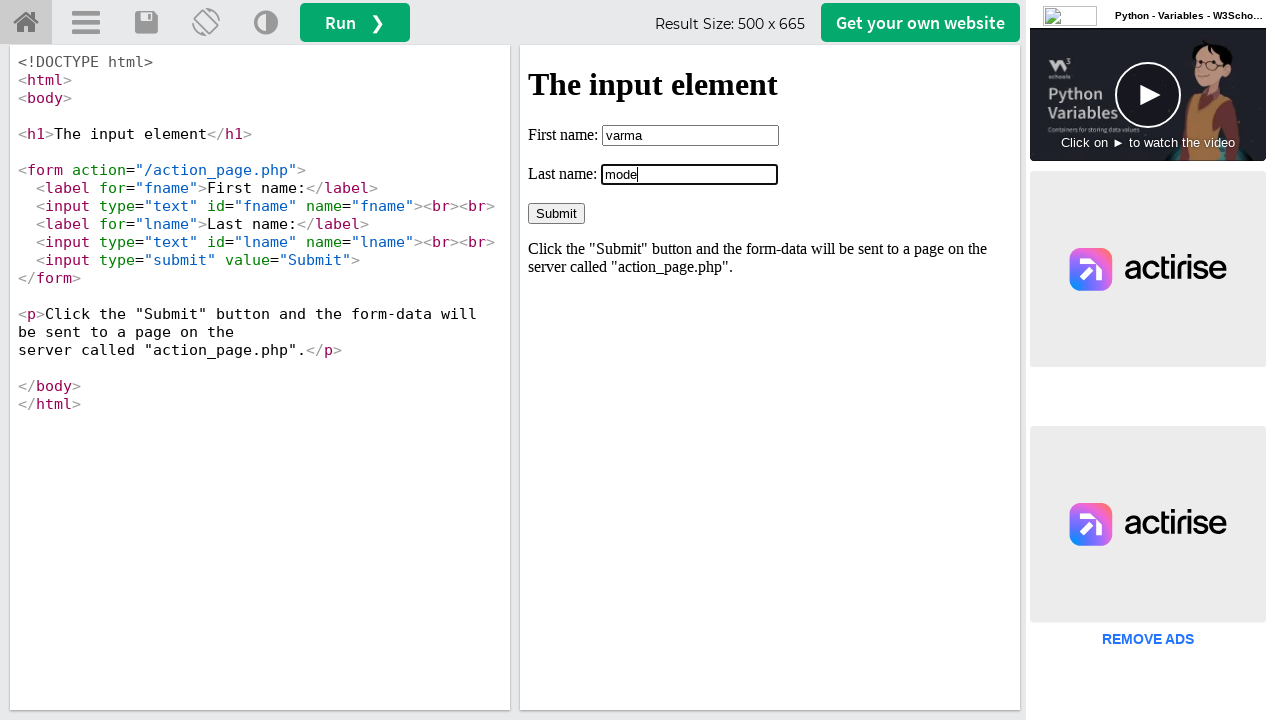

Pressed Enter on last name field on #iframeResult >> internal:control=enter-frame >> input[name='lname']
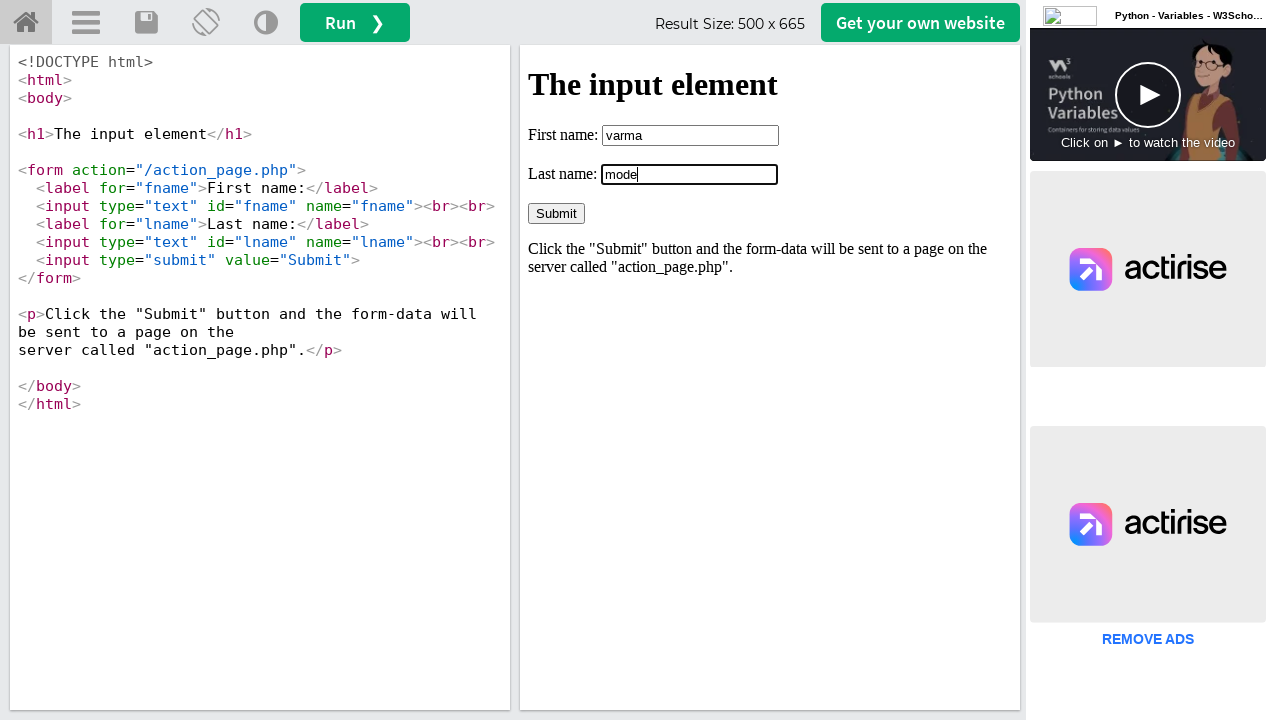

Clicked submit button to submit the form at (556, 213) on #iframeResult >> internal:control=enter-frame >> input[type='submit']
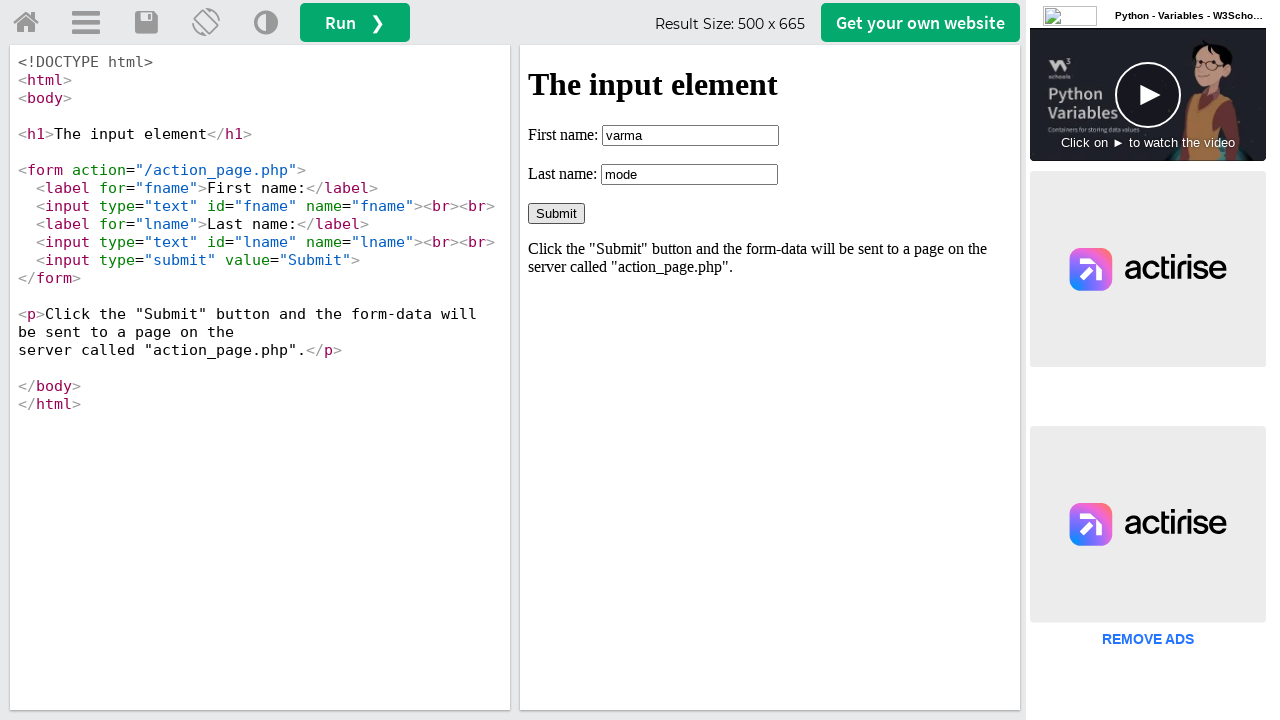

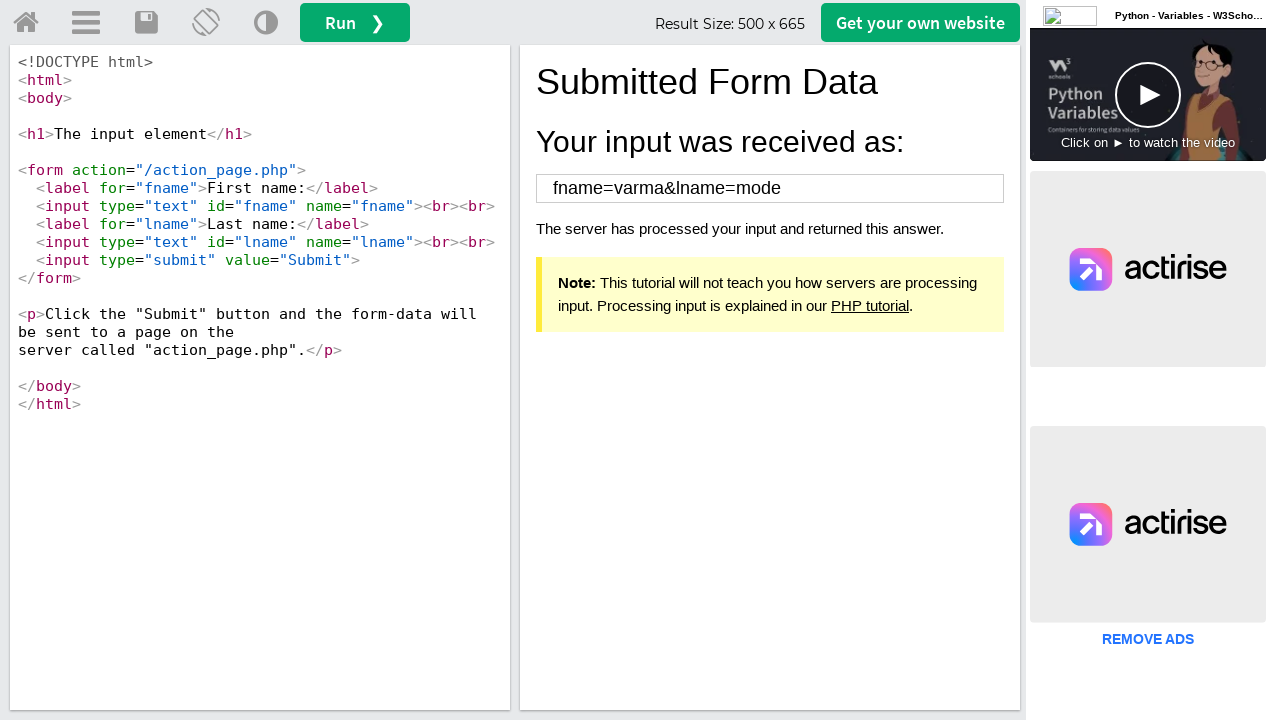